Tests window handling by navigating to a registration page, hovering over a "SwitchTo" menu to reveal dropdown options, and clicking on the "Windows" link.

Starting URL: http://demo.automationtesting.in/Register.html

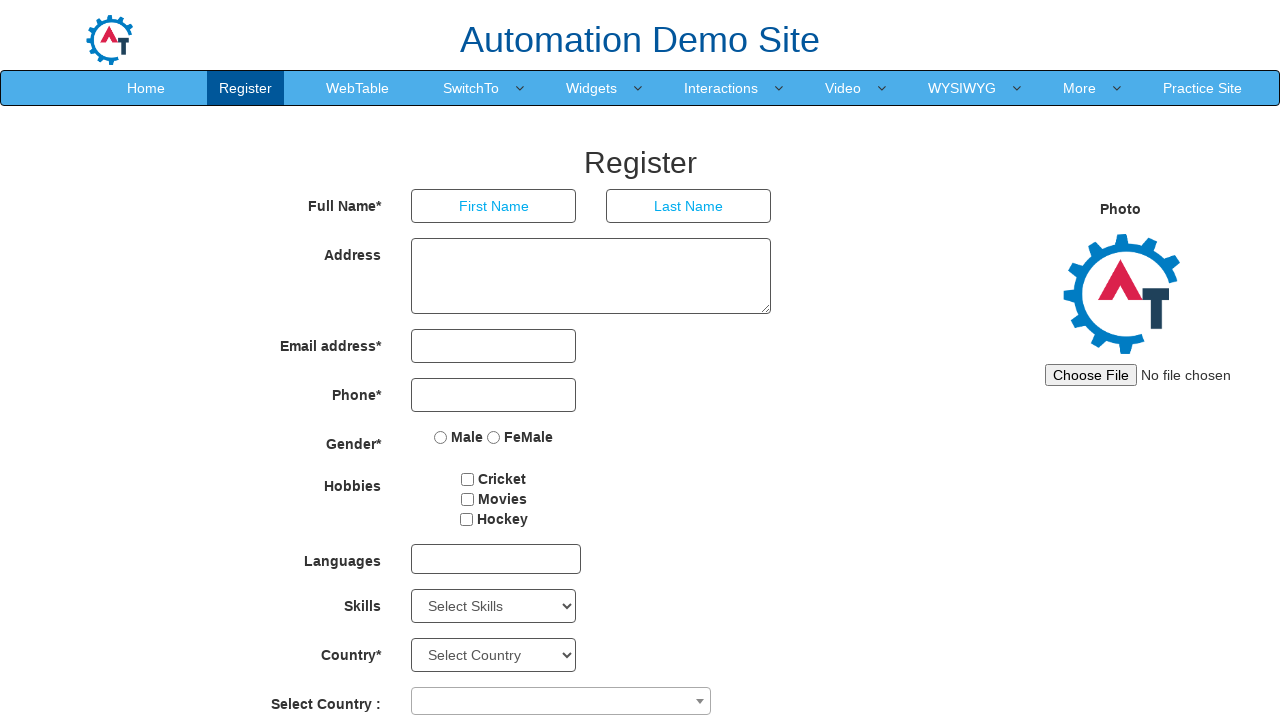

Navigated to registration page
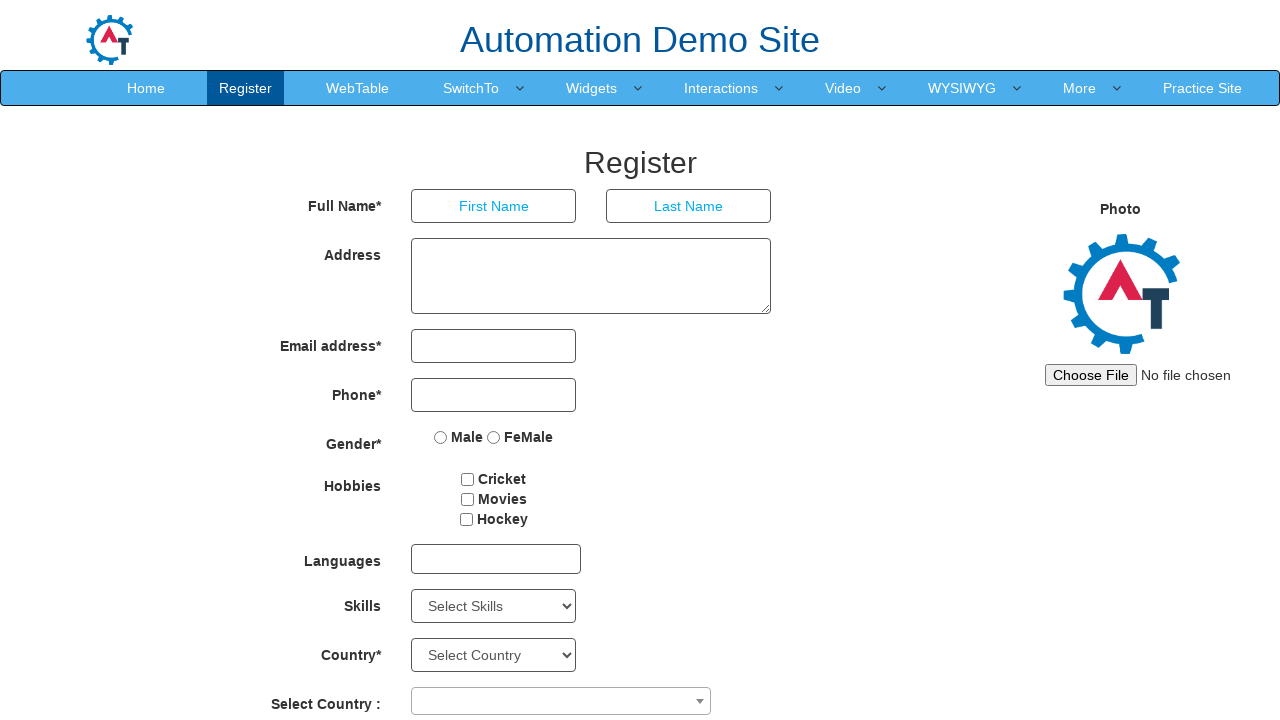

Set viewport size to 1920x1080
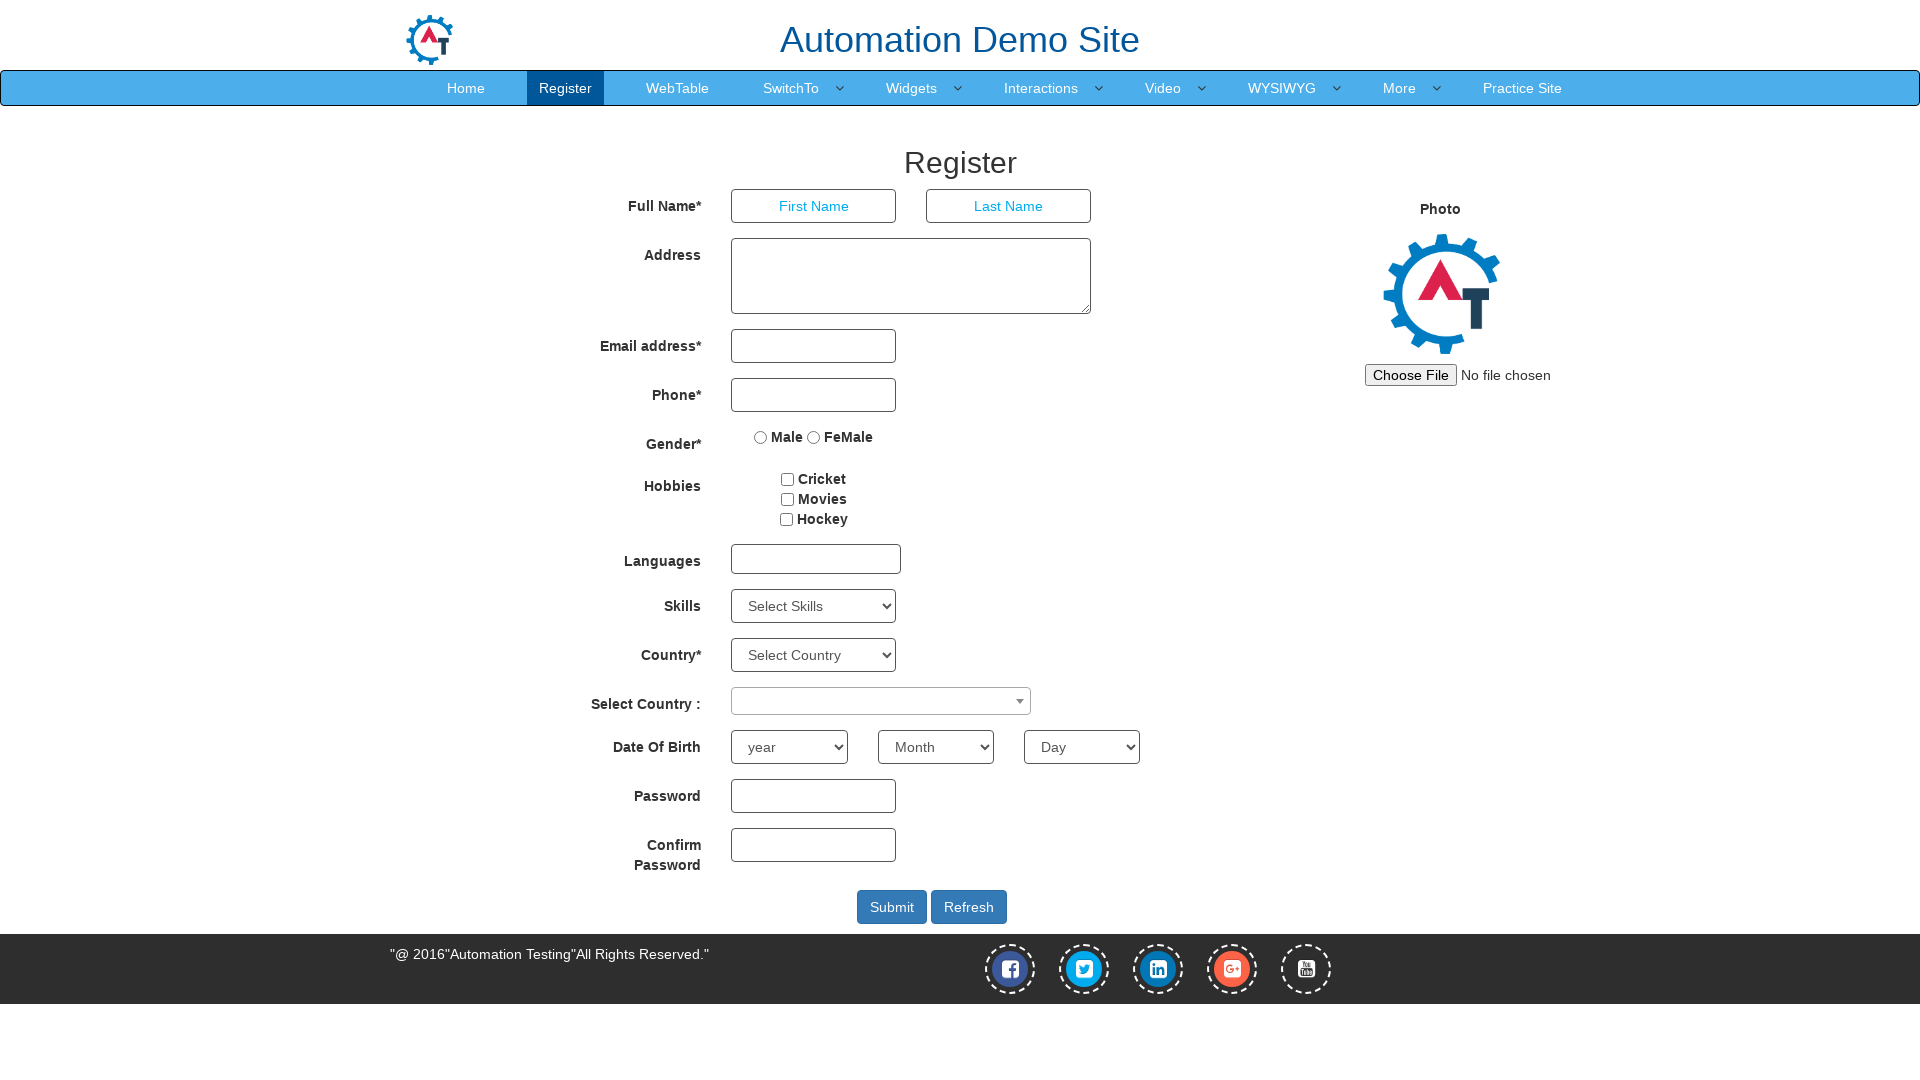

Hovered over SwitchTo menu to reveal dropdown options at (791, 88) on a:text('SwitchTo')
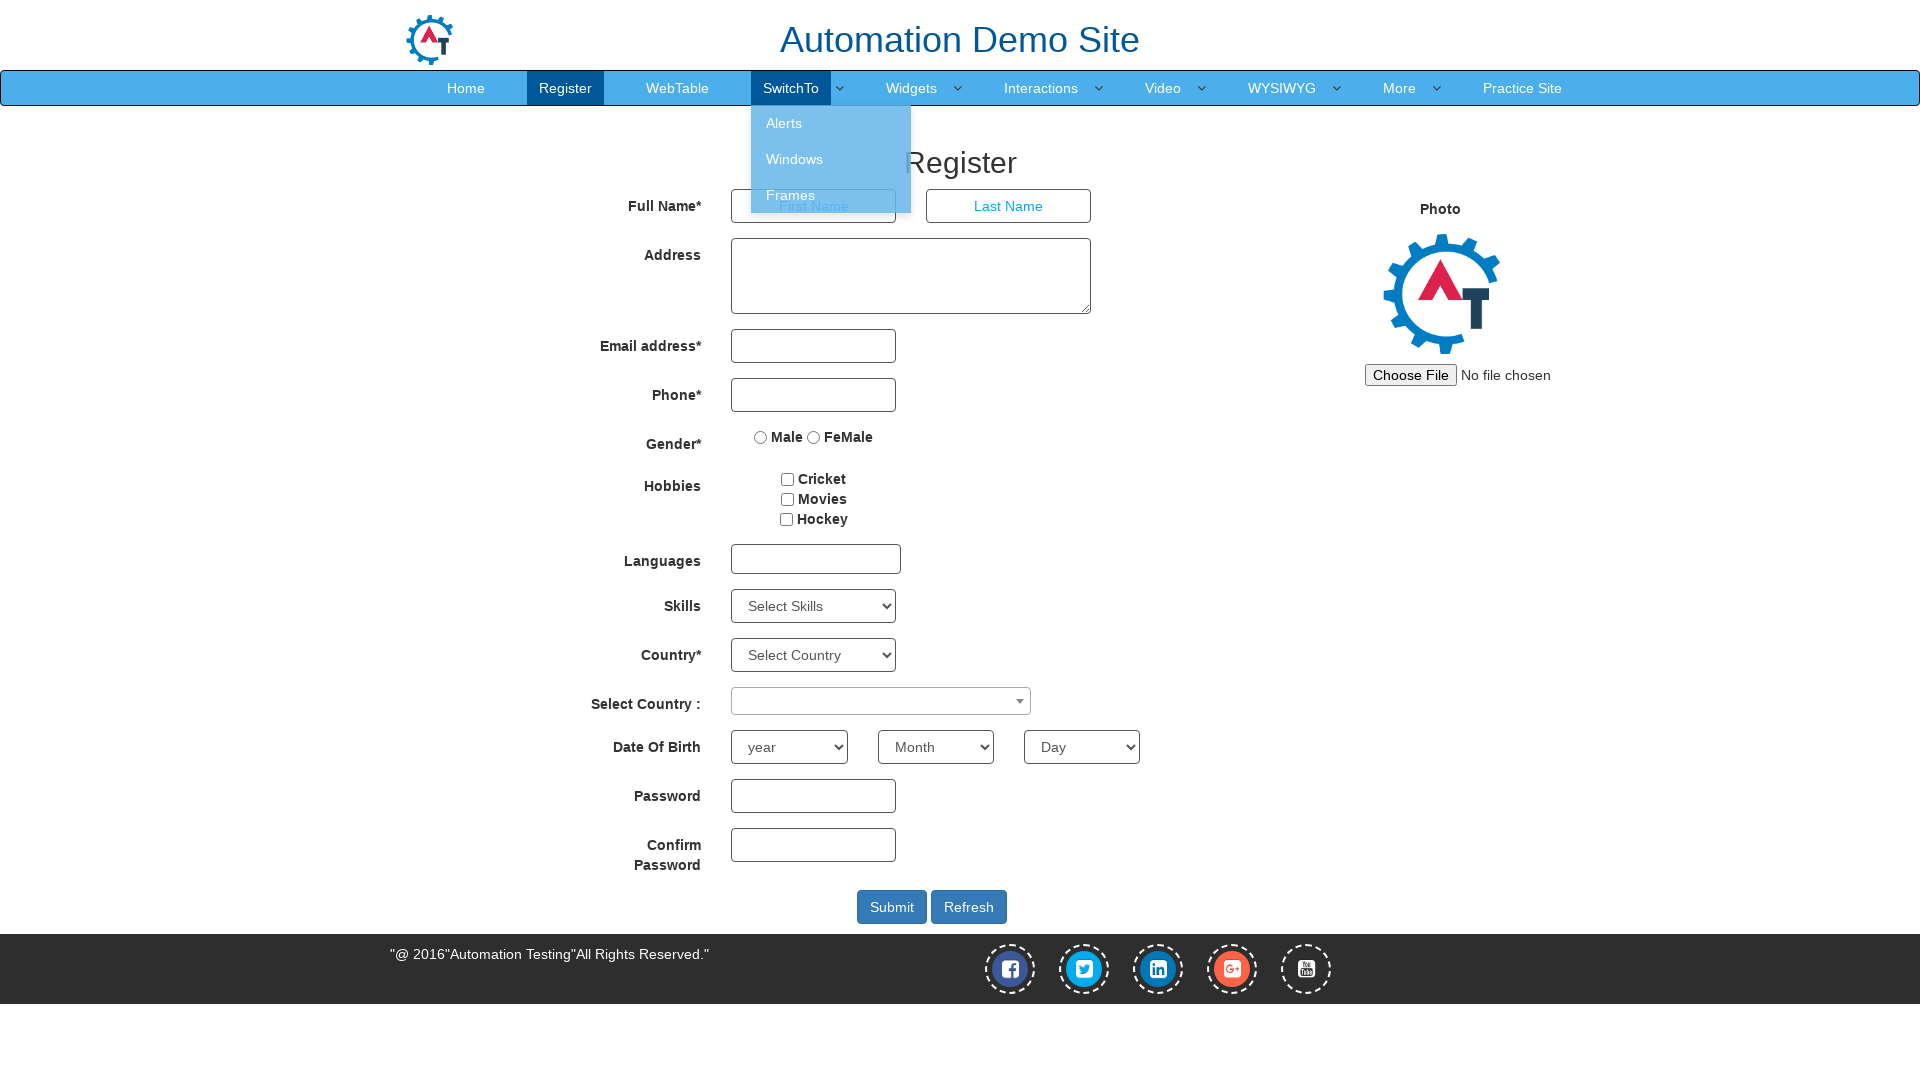

Clicked on Windows link in dropdown menu at (831, 159) on a:text('Windows')
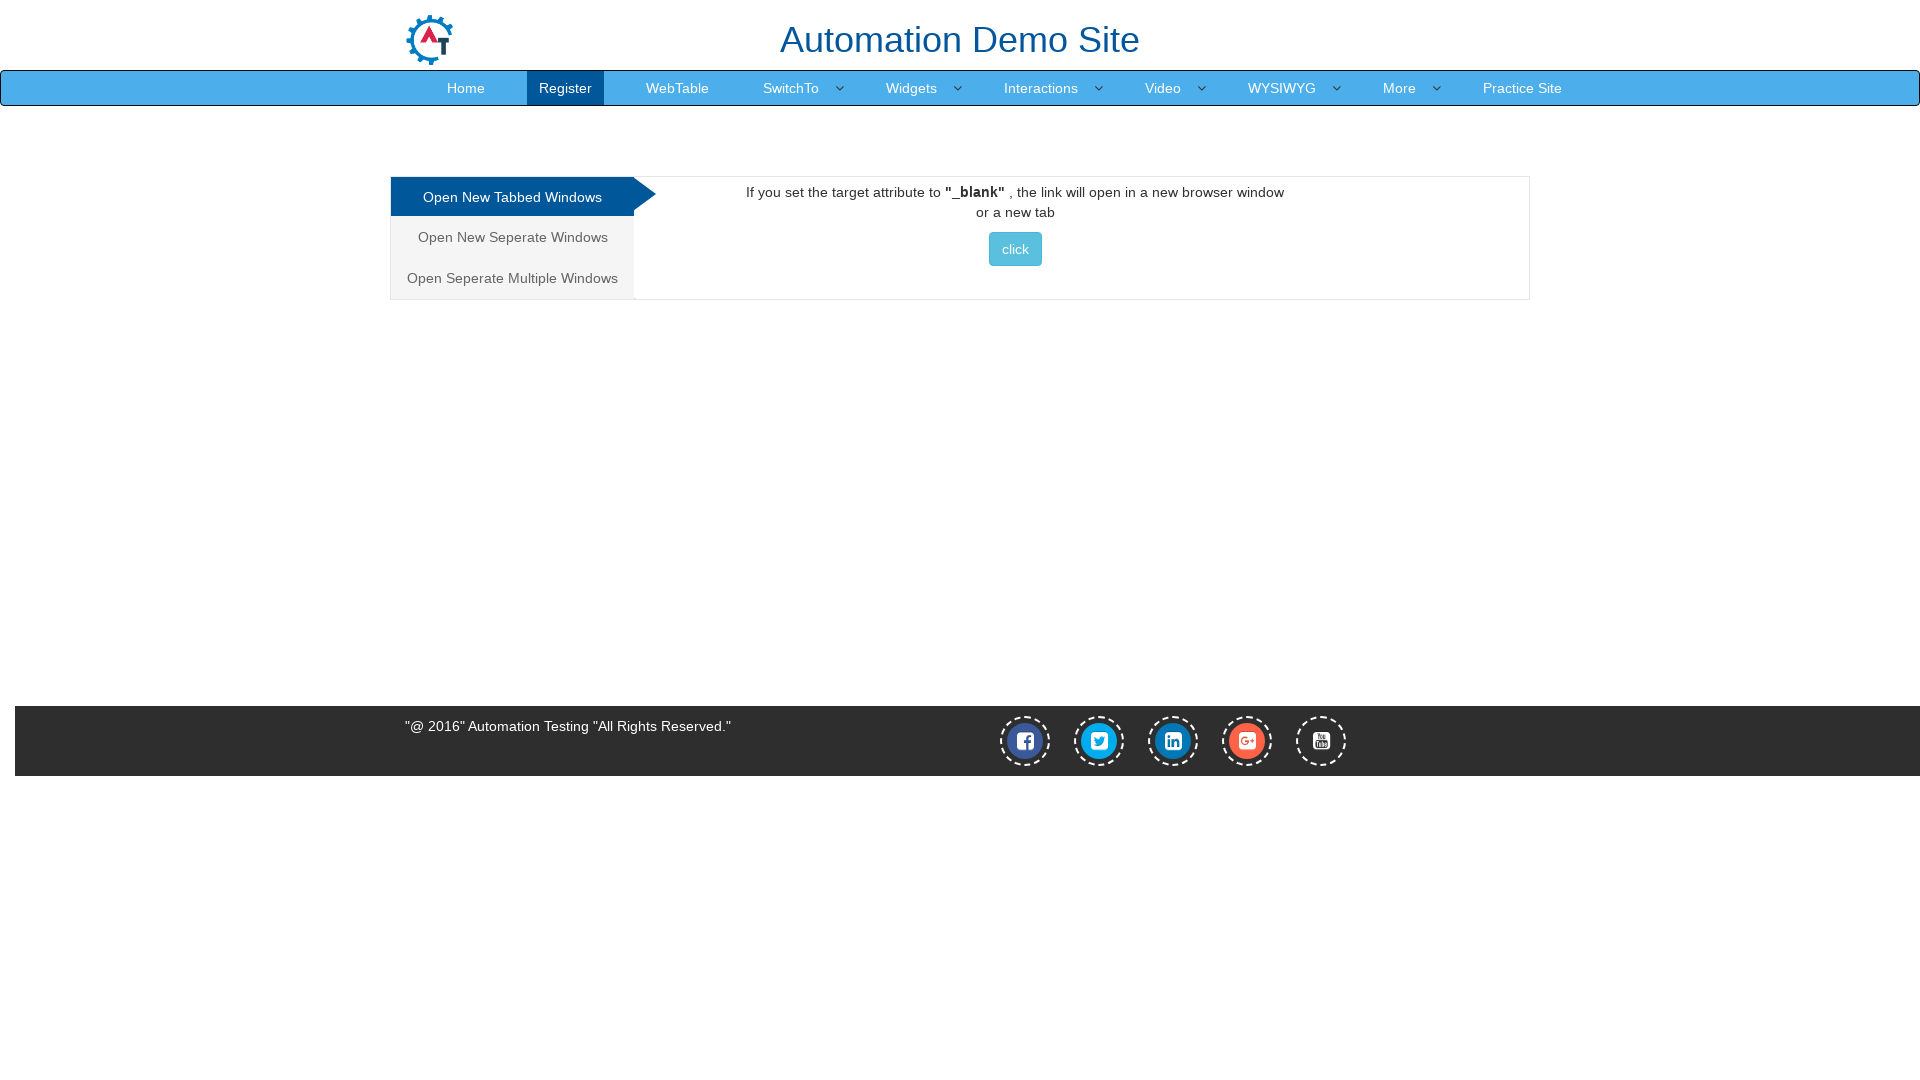

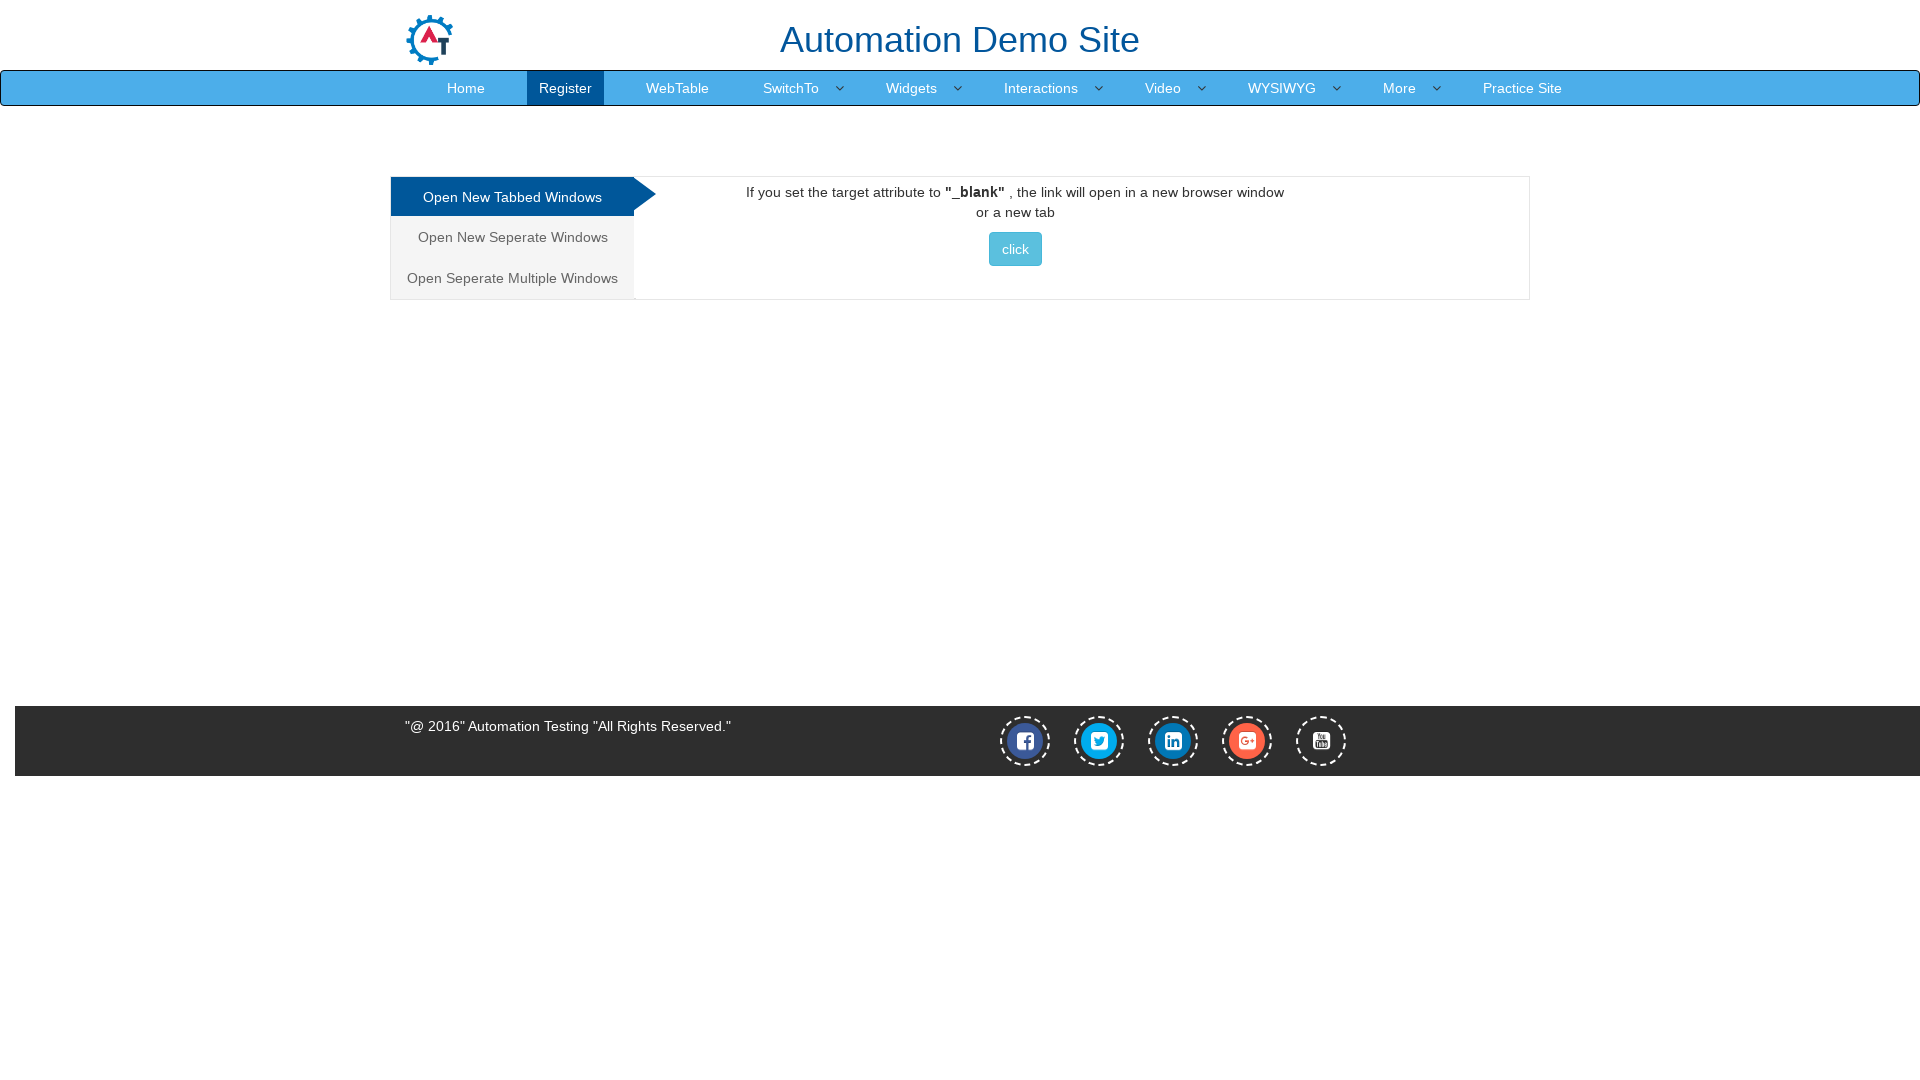